Tests adding todo items to the list by filling the input field and pressing Enter, then verifying the items appear in the list

Starting URL: https://demo.playwright.dev/todomvc

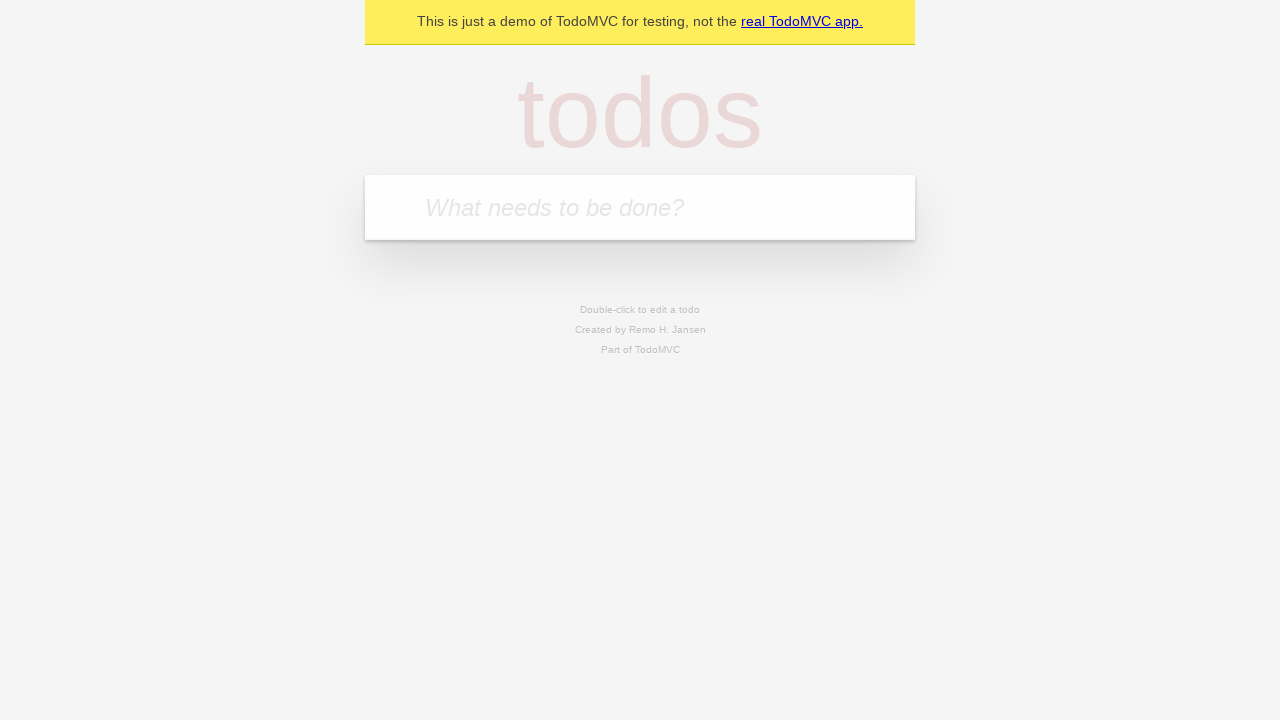

Located the todo input field with placeholder 'What needs to be done?'
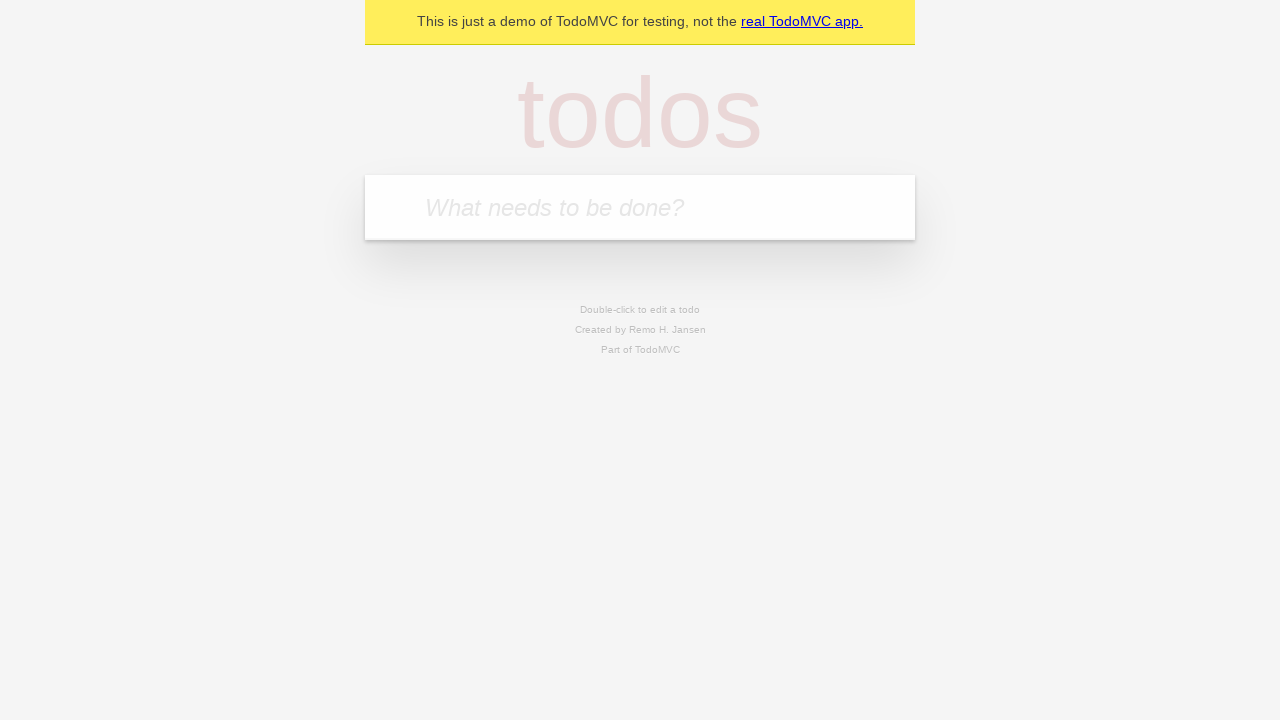

Filled todo input field with 'buy some cheese' on internal:attr=[placeholder="What needs to be done?"i]
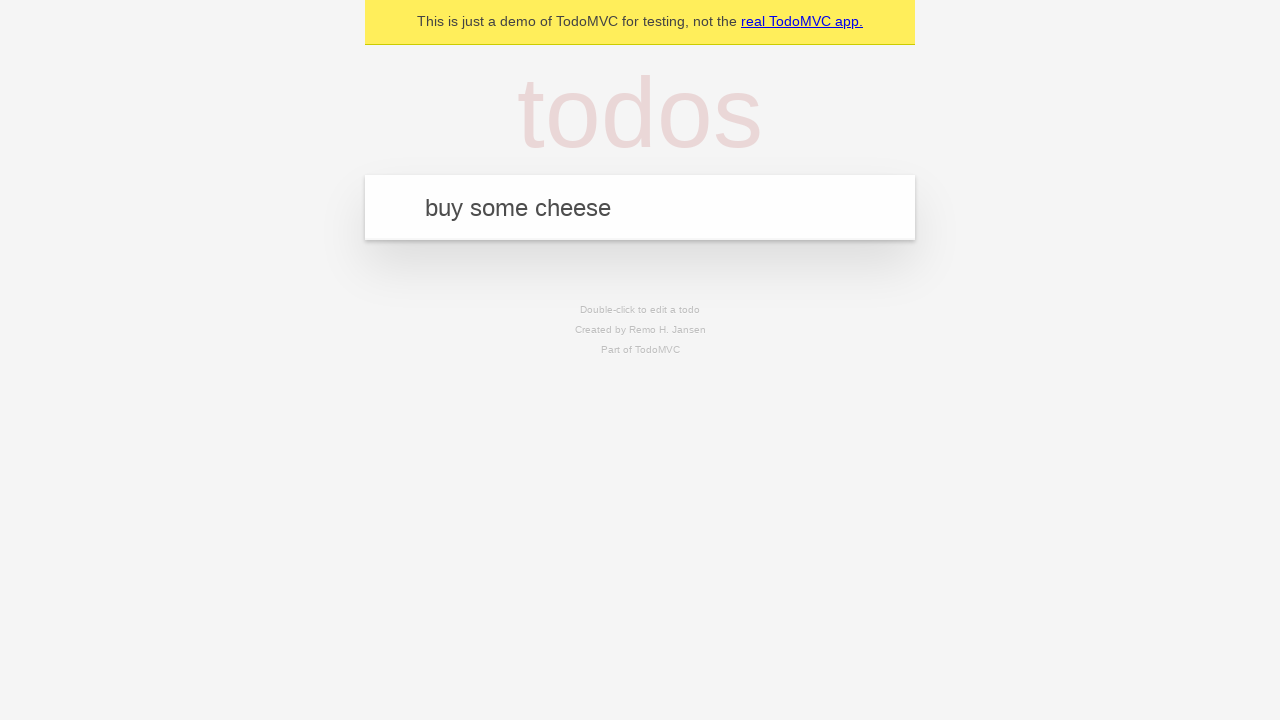

Pressed Enter to submit first todo item on internal:attr=[placeholder="What needs to be done?"i]
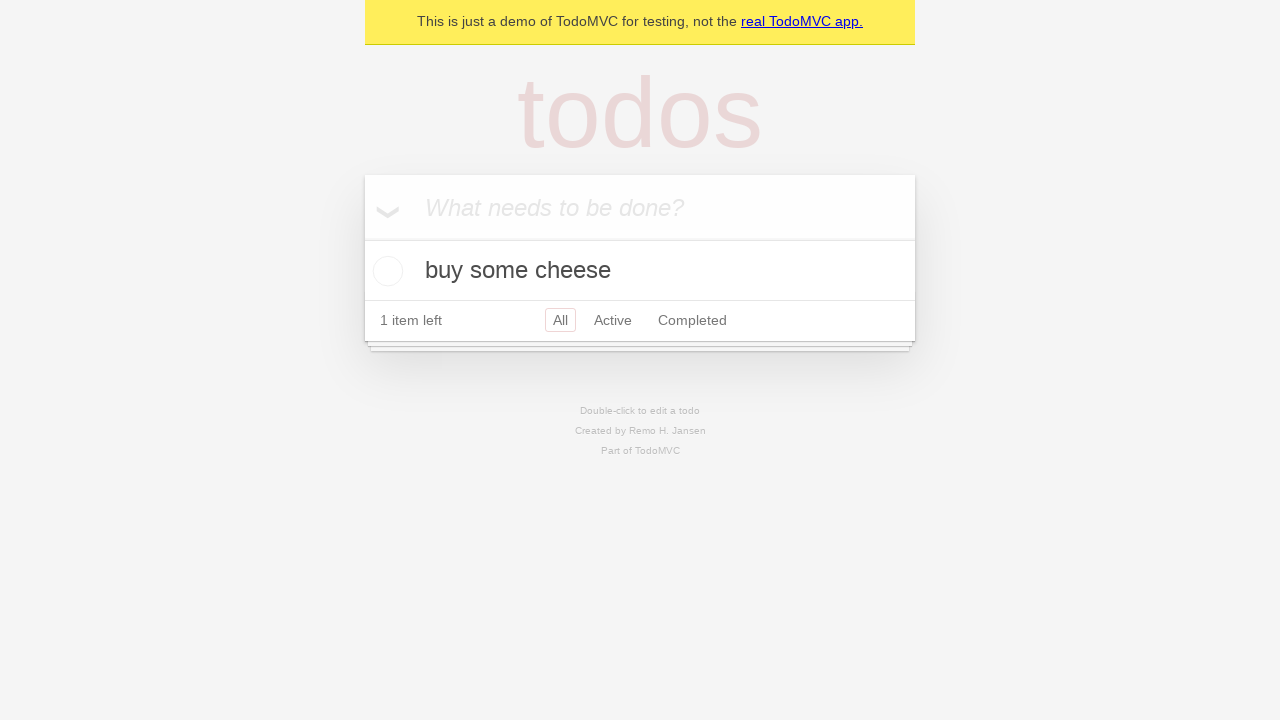

First todo item appeared in the list
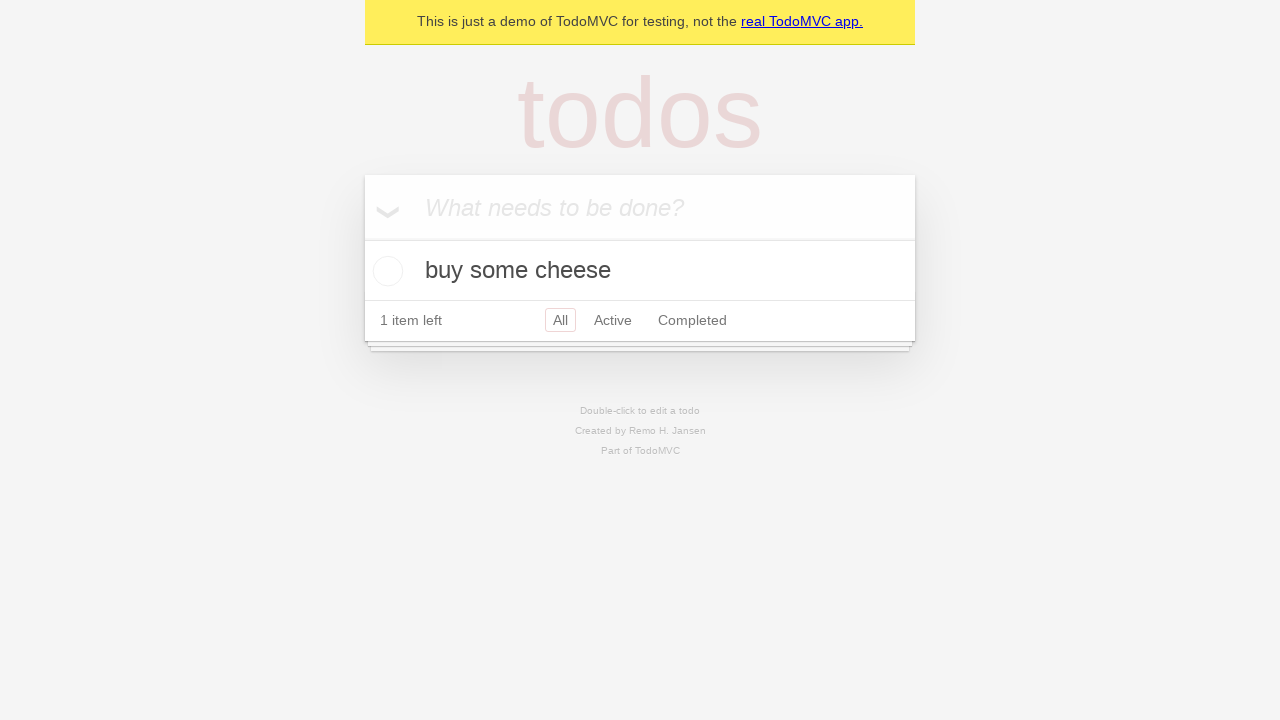

Filled todo input field with 'feed the cat' on internal:attr=[placeholder="What needs to be done?"i]
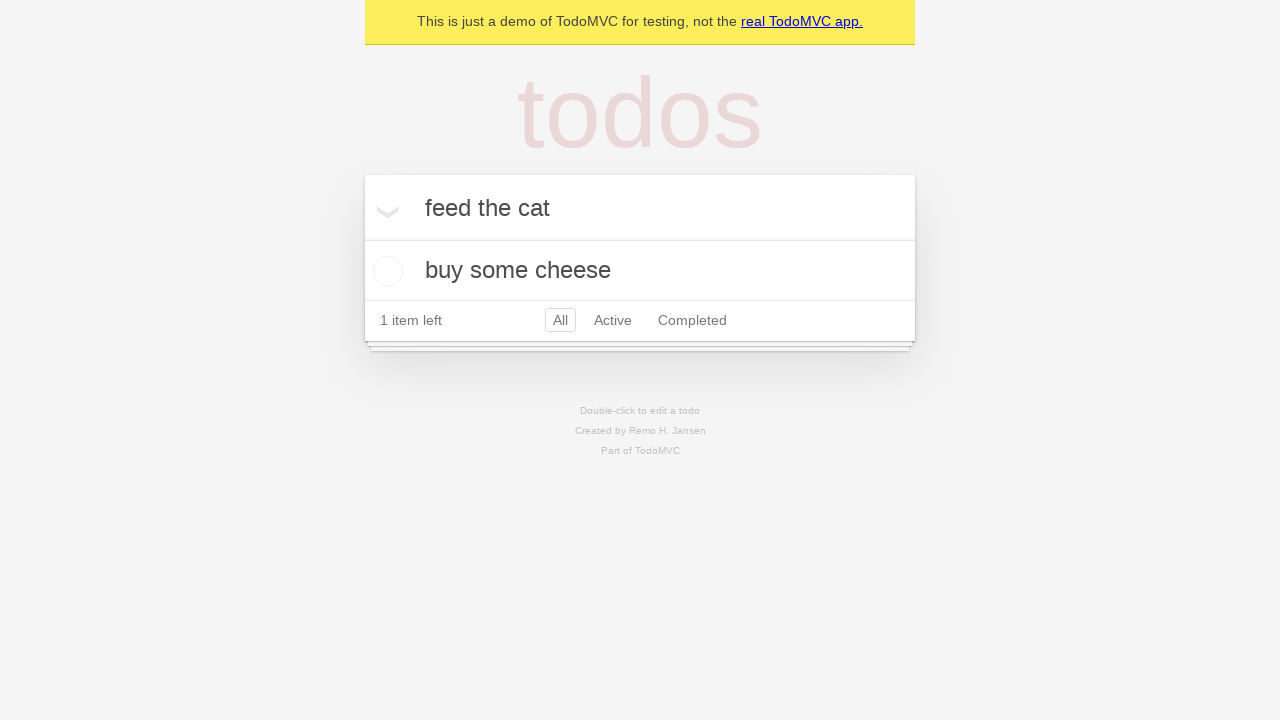

Pressed Enter to submit second todo item on internal:attr=[placeholder="What needs to be done?"i]
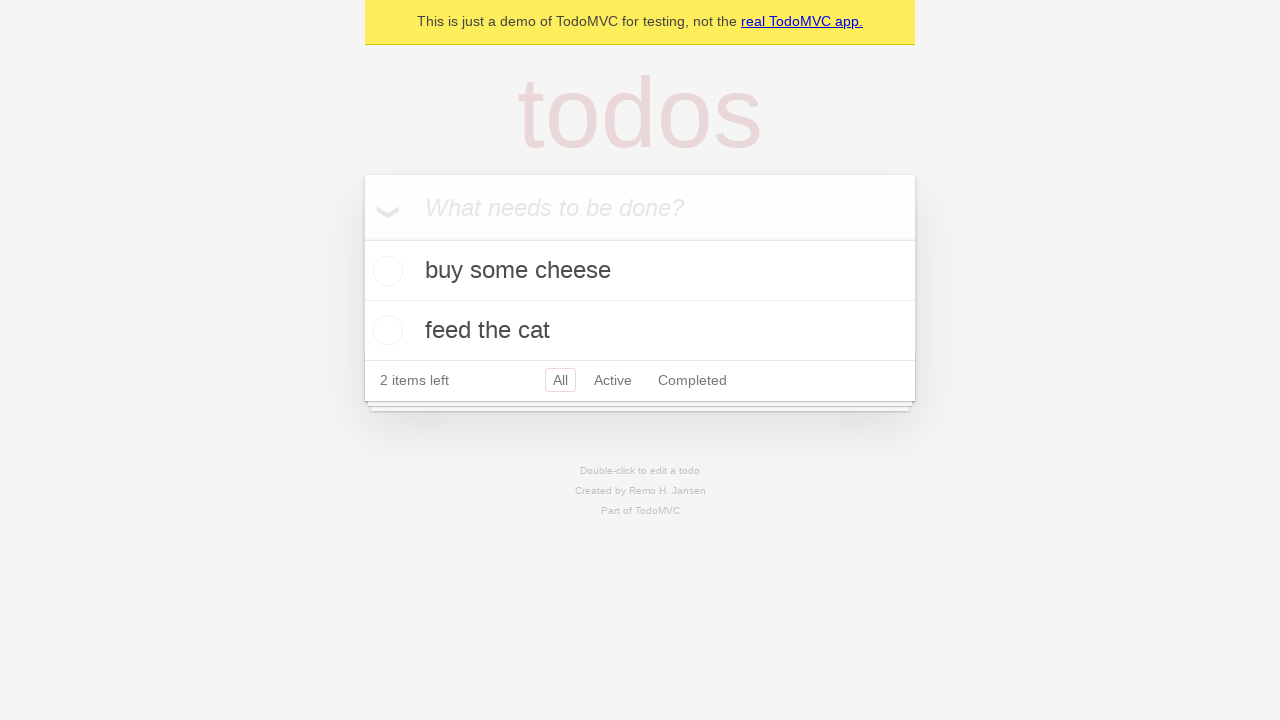

Both todo items are now visible in the list
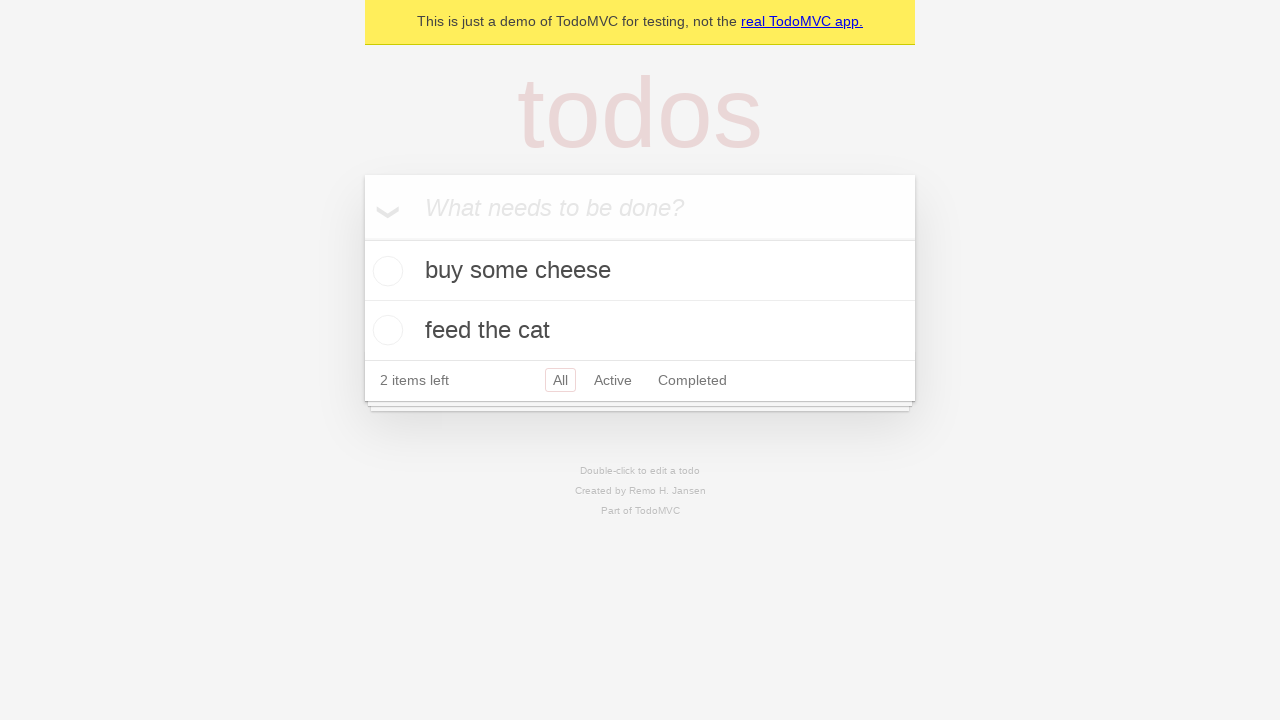

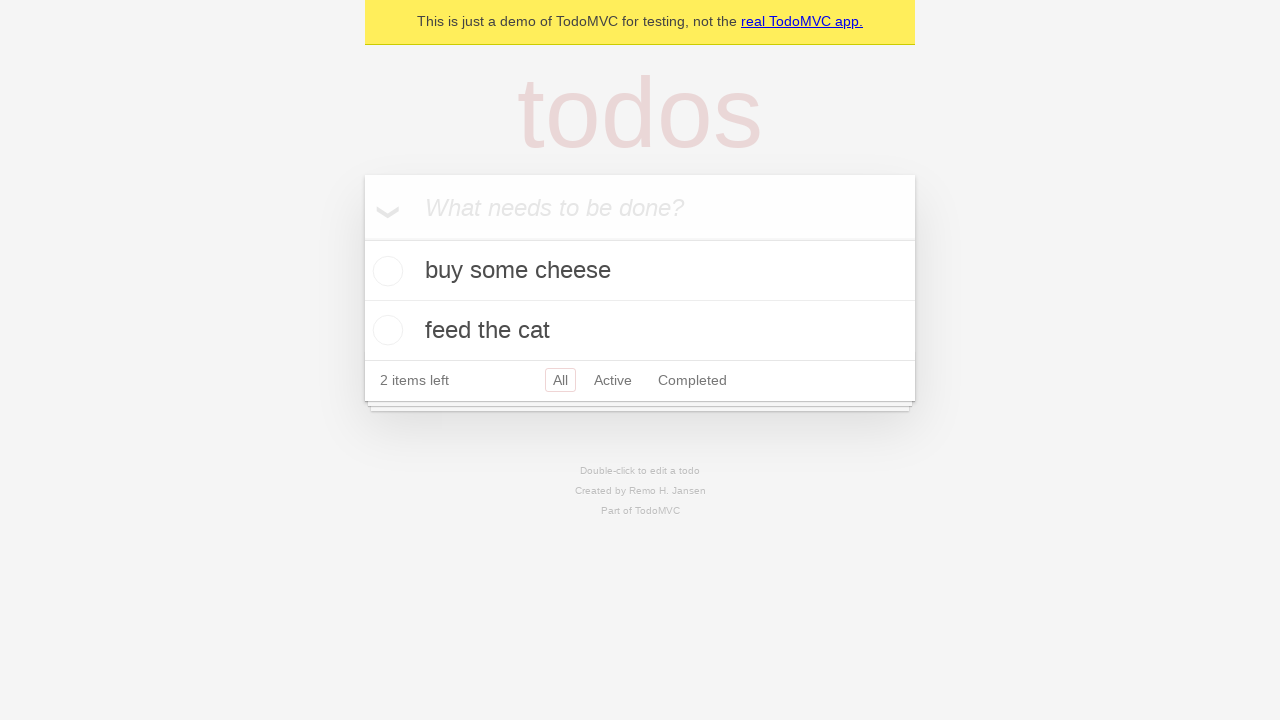